Tests pagination functionality on a practice website by clicking through 4 pages of a data table and verifying that table rows with product information are displayed on each page.

Starting URL: https://testautomationpractice.blogspot.com/

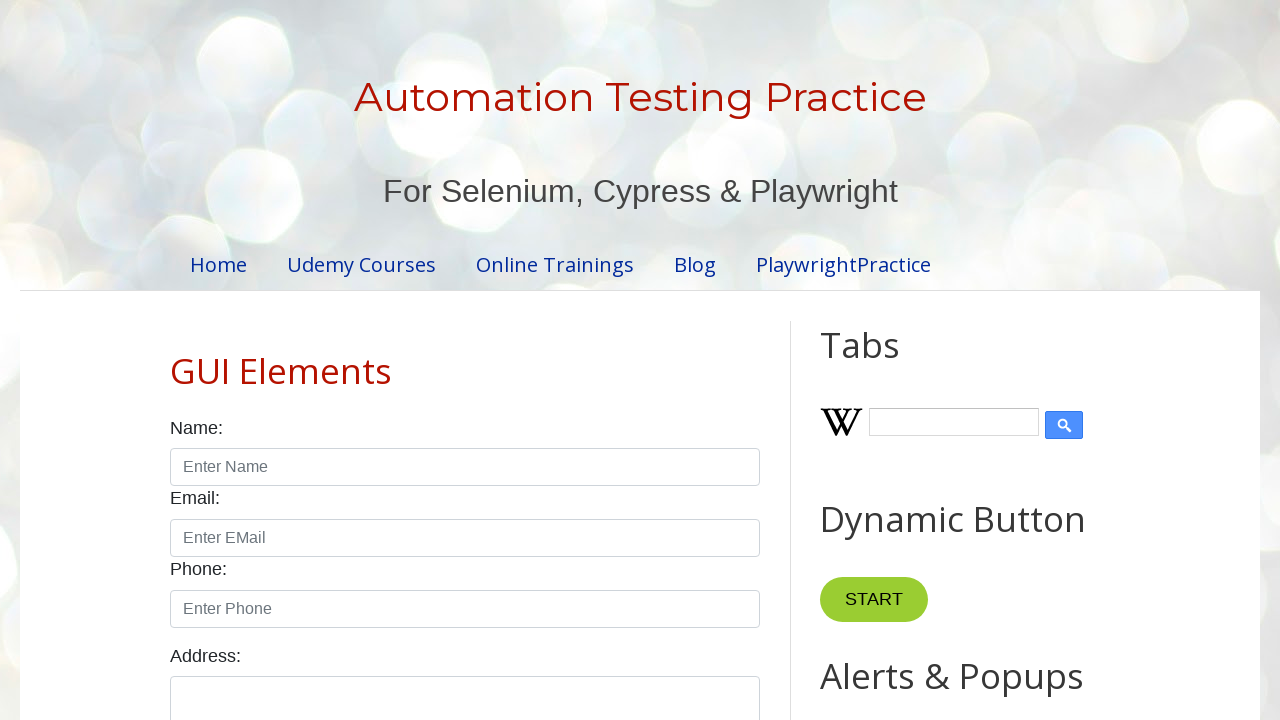

Clicked on page 1 link at (416, 361) on //div[@id='HTML8']//a[text()='1']
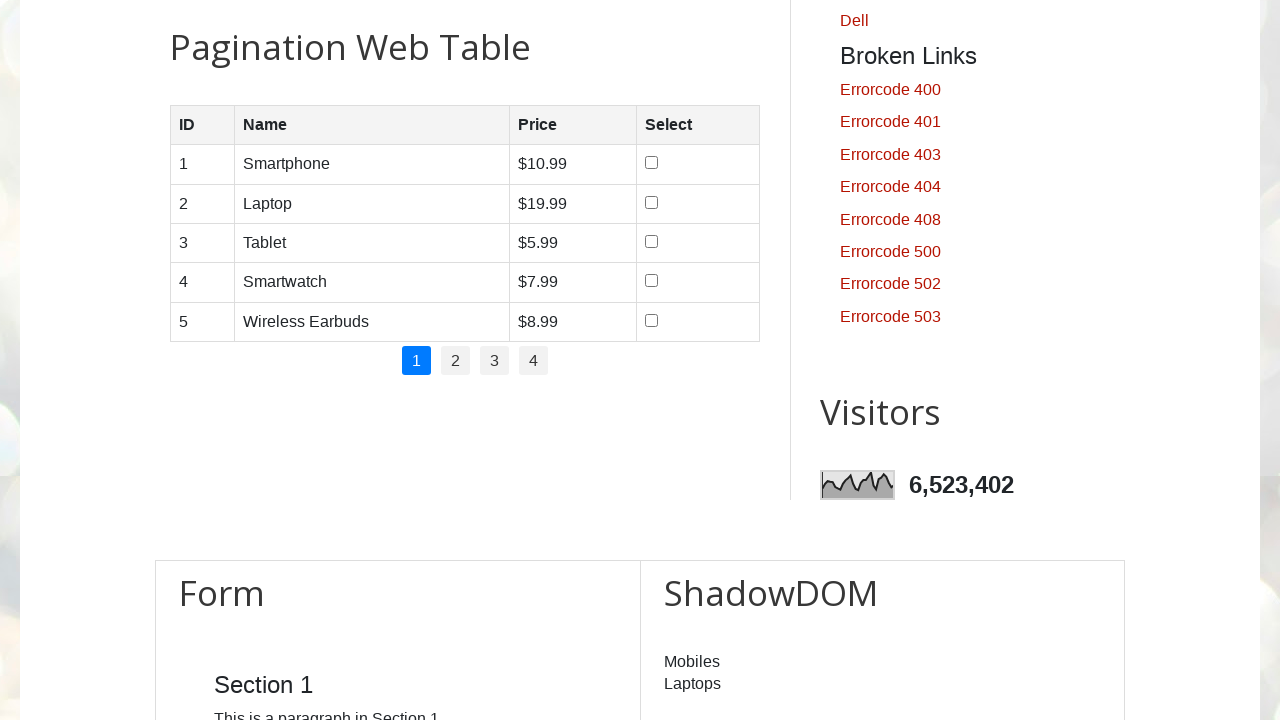

Table loaded on page 1
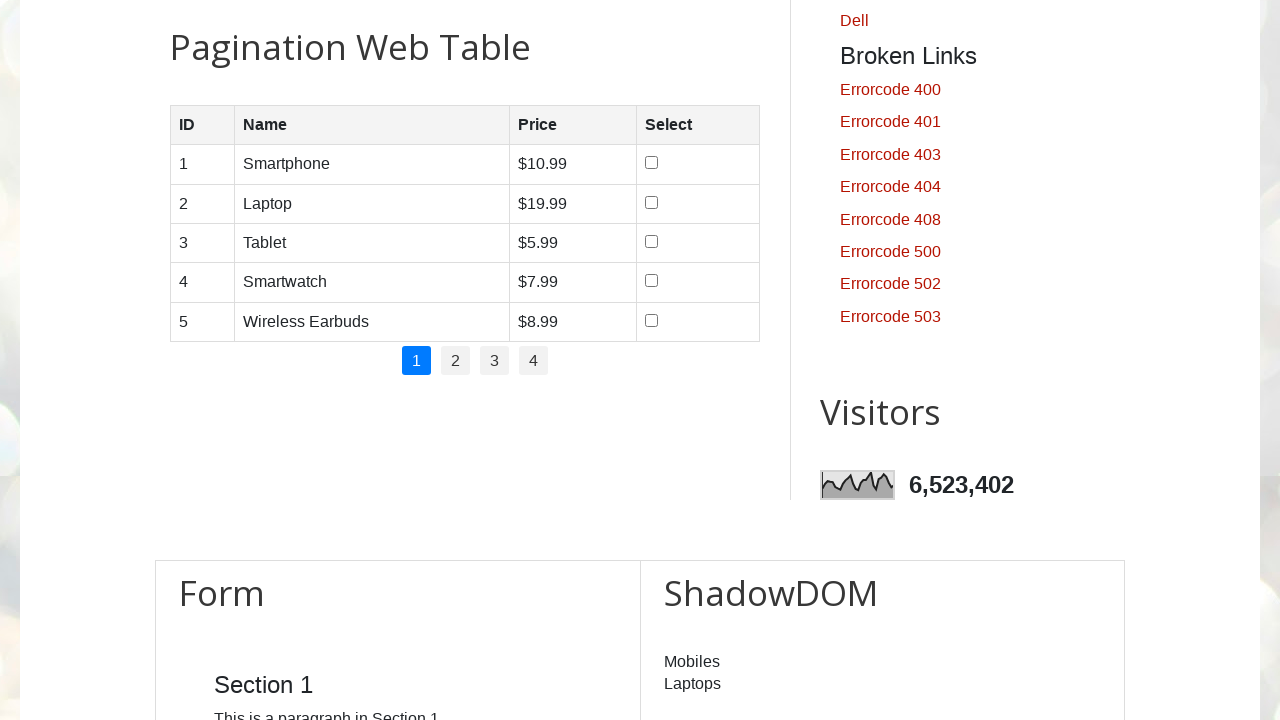

Table rows with product information verified on page 1
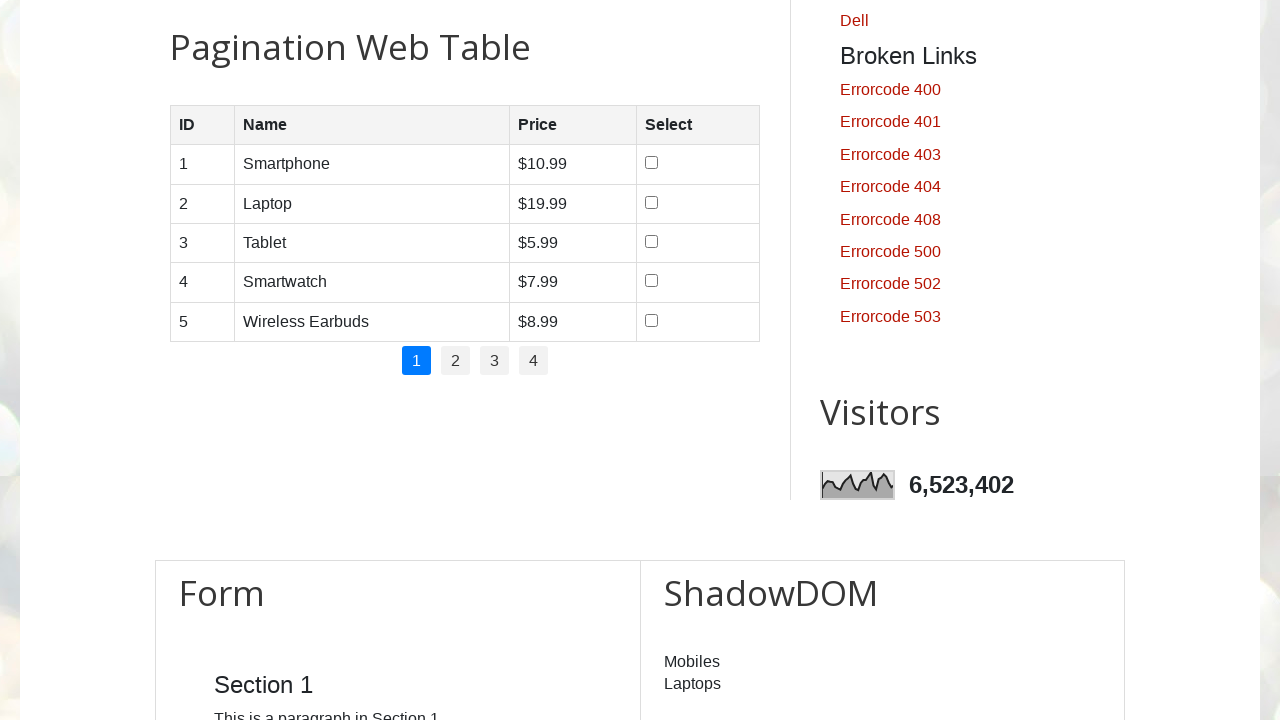

Clicked on page 2 link at (456, 361) on //div[@id='HTML8']//a[text()='2']
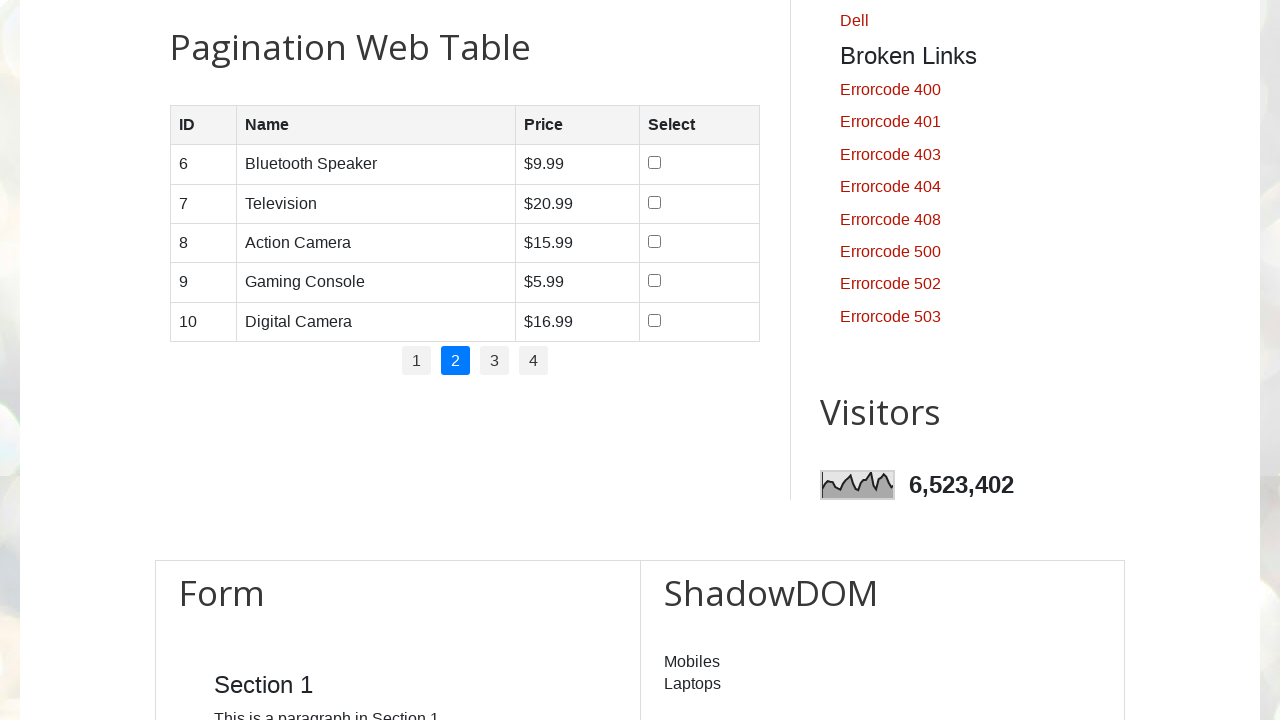

Table loaded on page 2
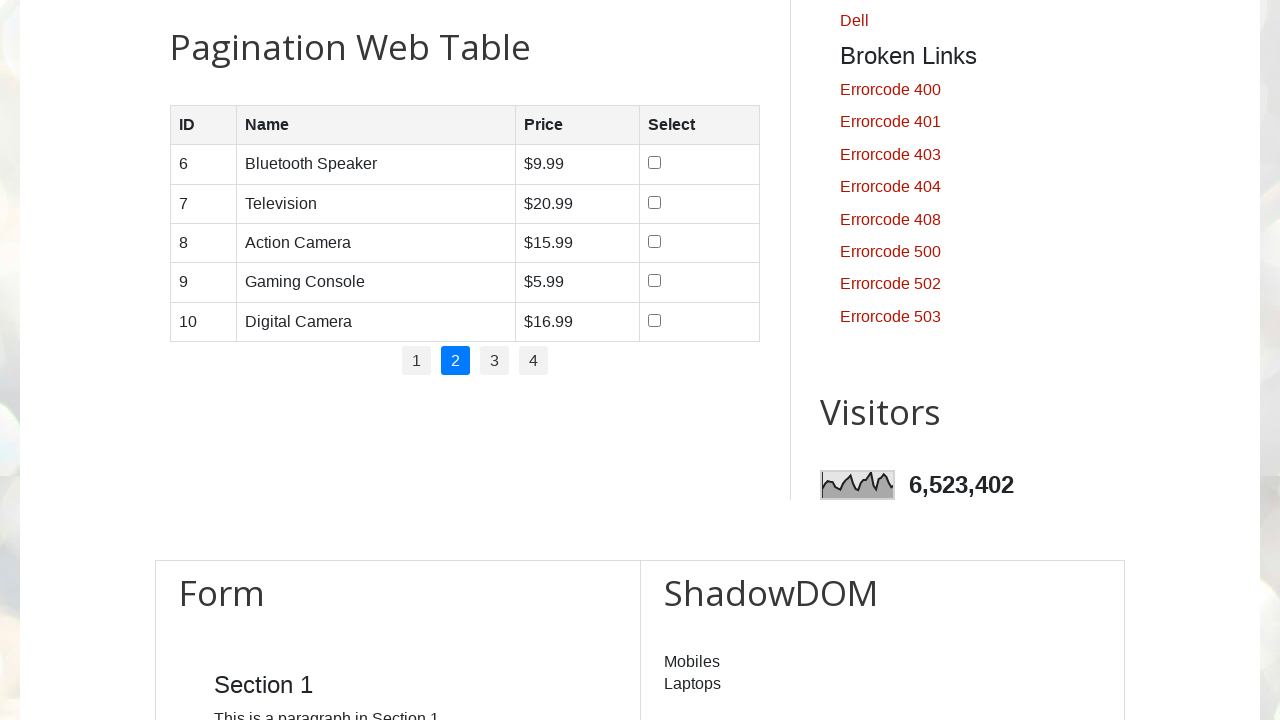

Table rows with product information verified on page 2
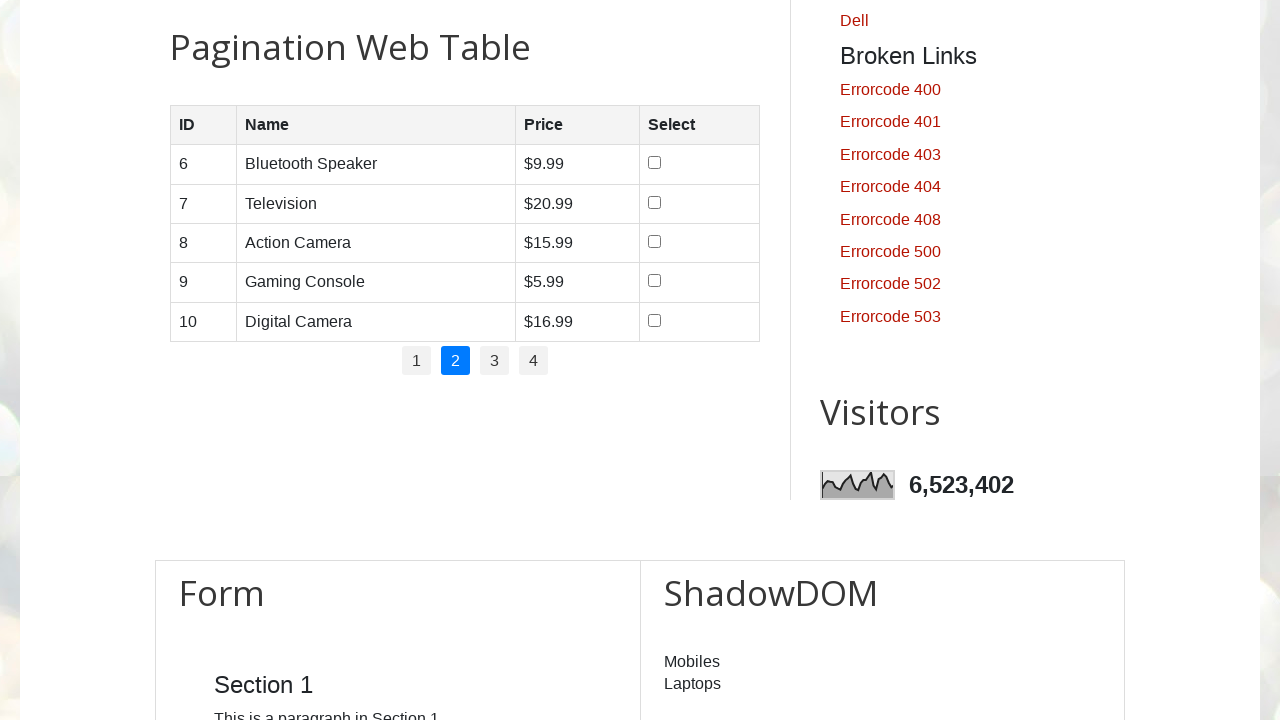

Clicked on page 3 link at (494, 361) on //div[@id='HTML8']//a[text()='3']
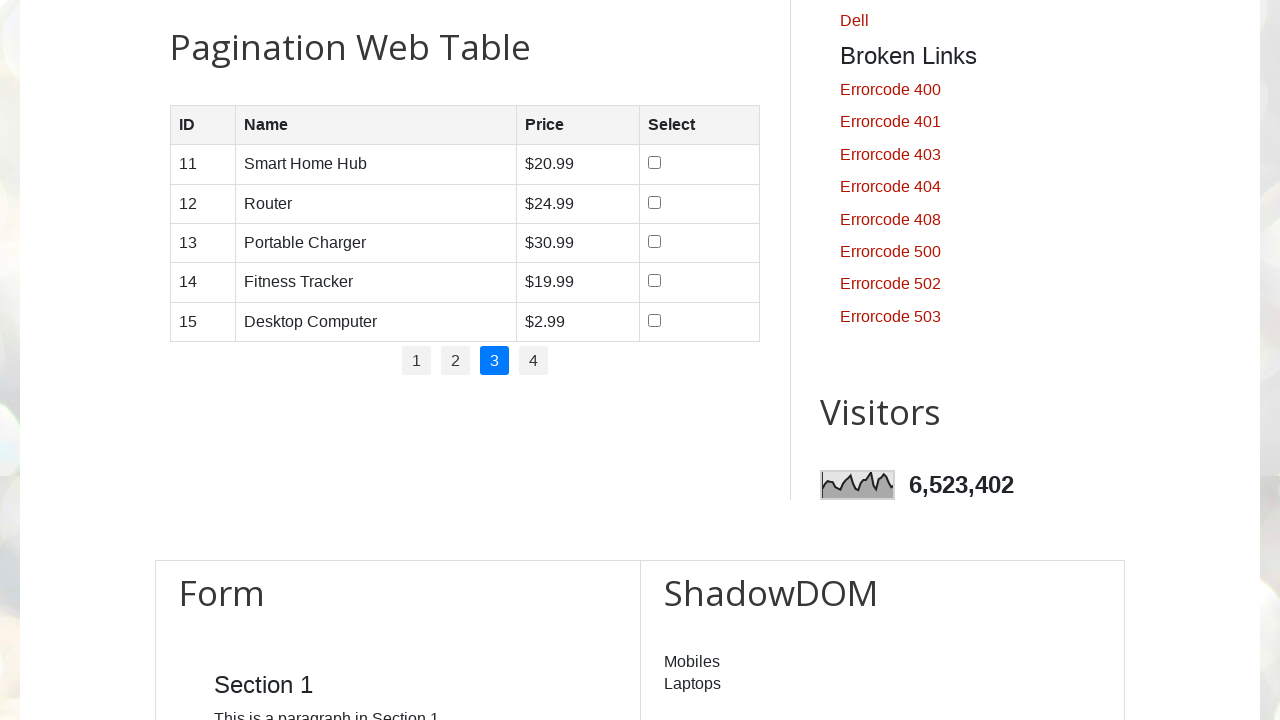

Table loaded on page 3
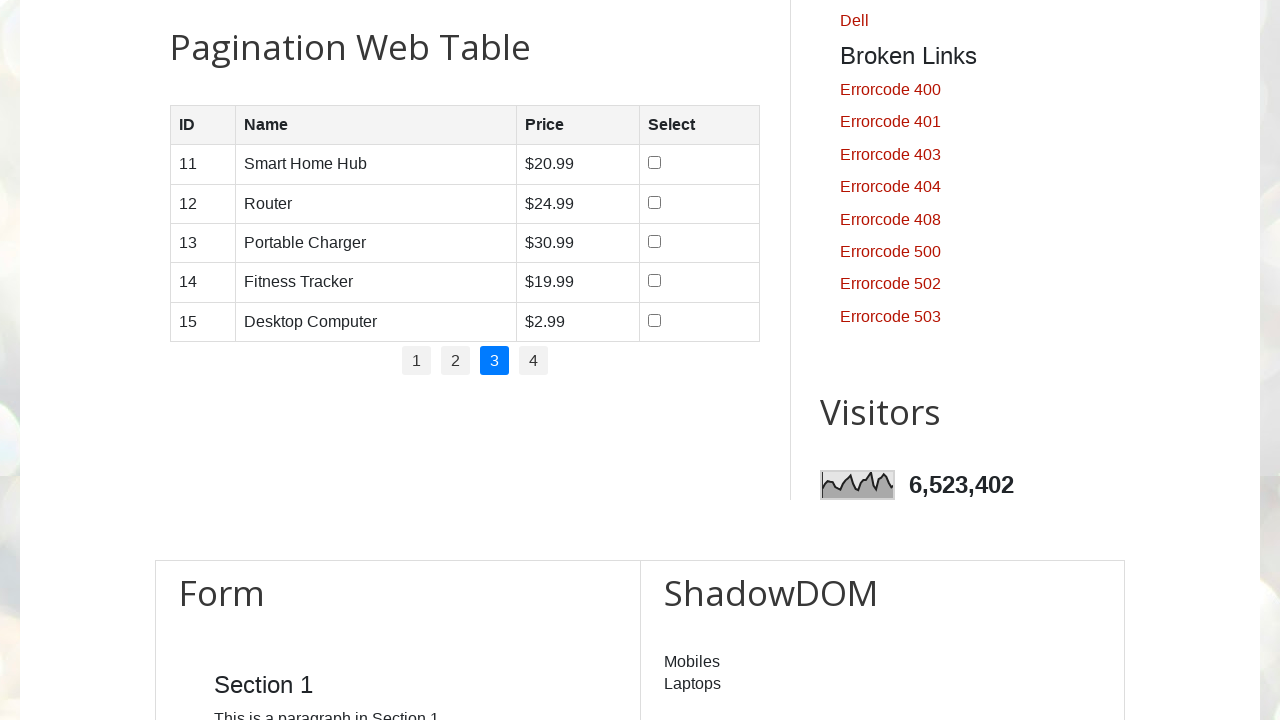

Table rows with product information verified on page 3
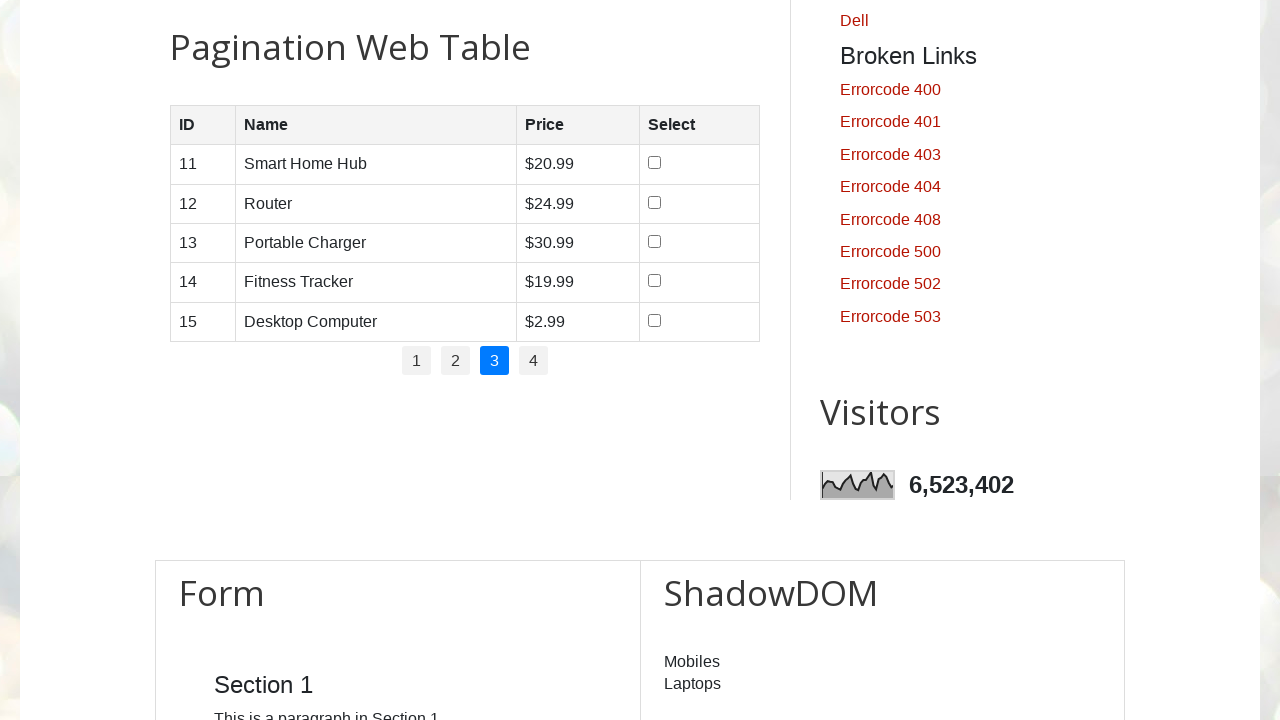

Clicked on page 4 link at (534, 361) on //div[@id='HTML8']//a[text()='4']
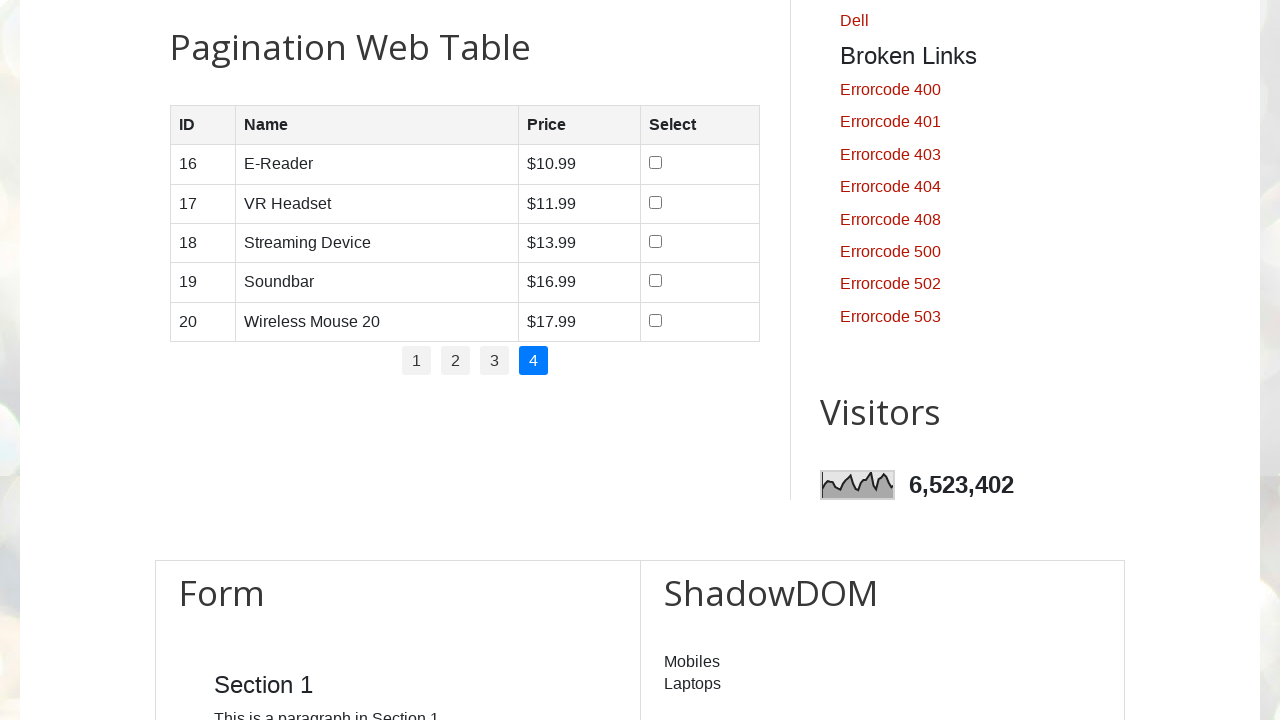

Table loaded on page 4
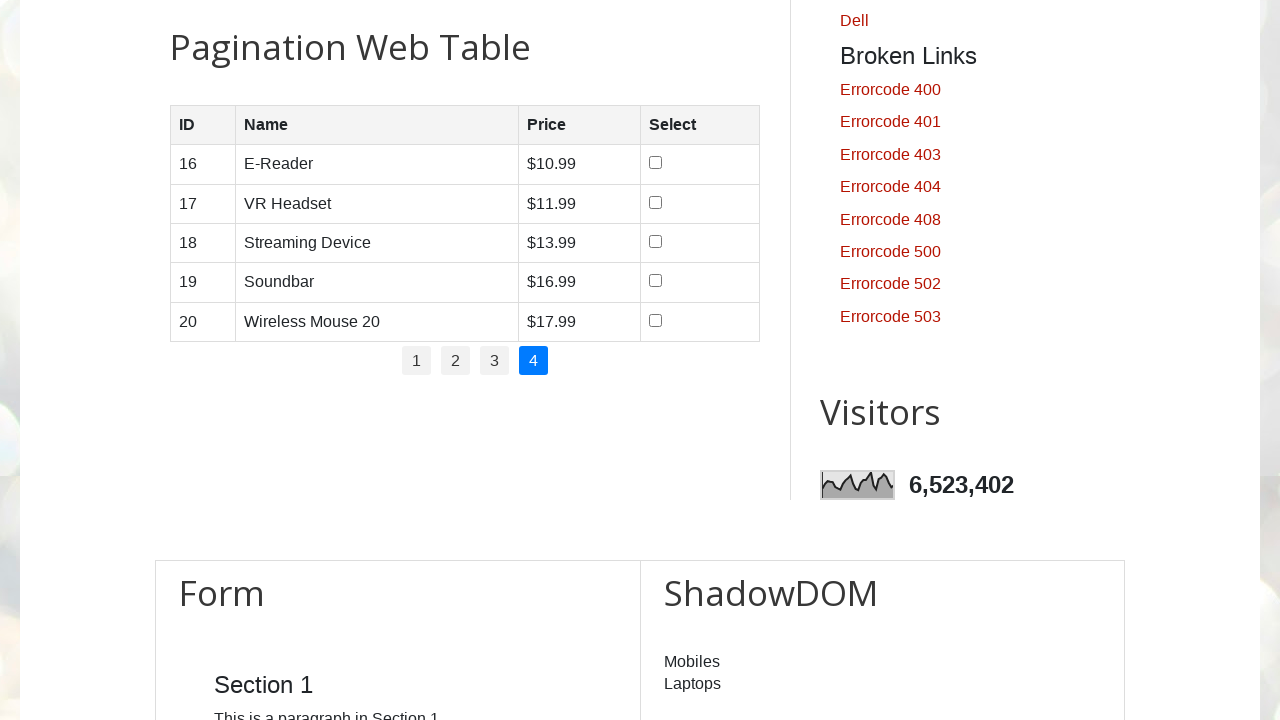

Table rows with product information verified on page 4
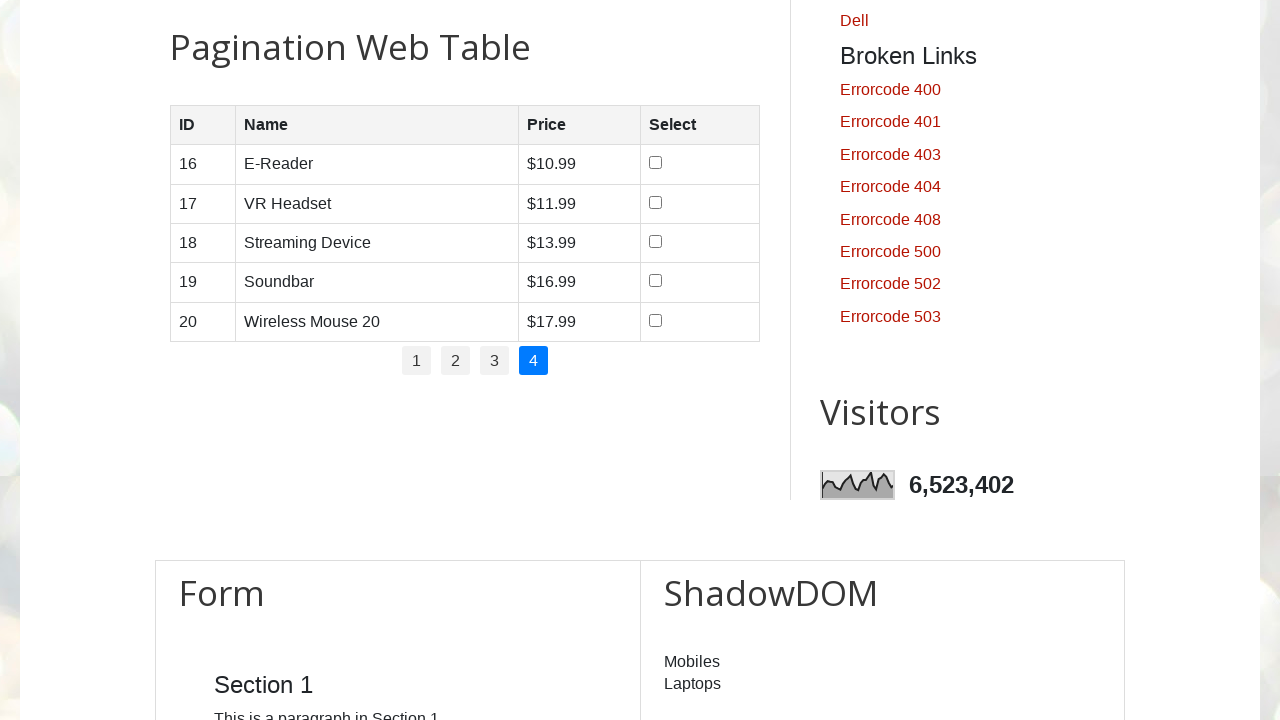

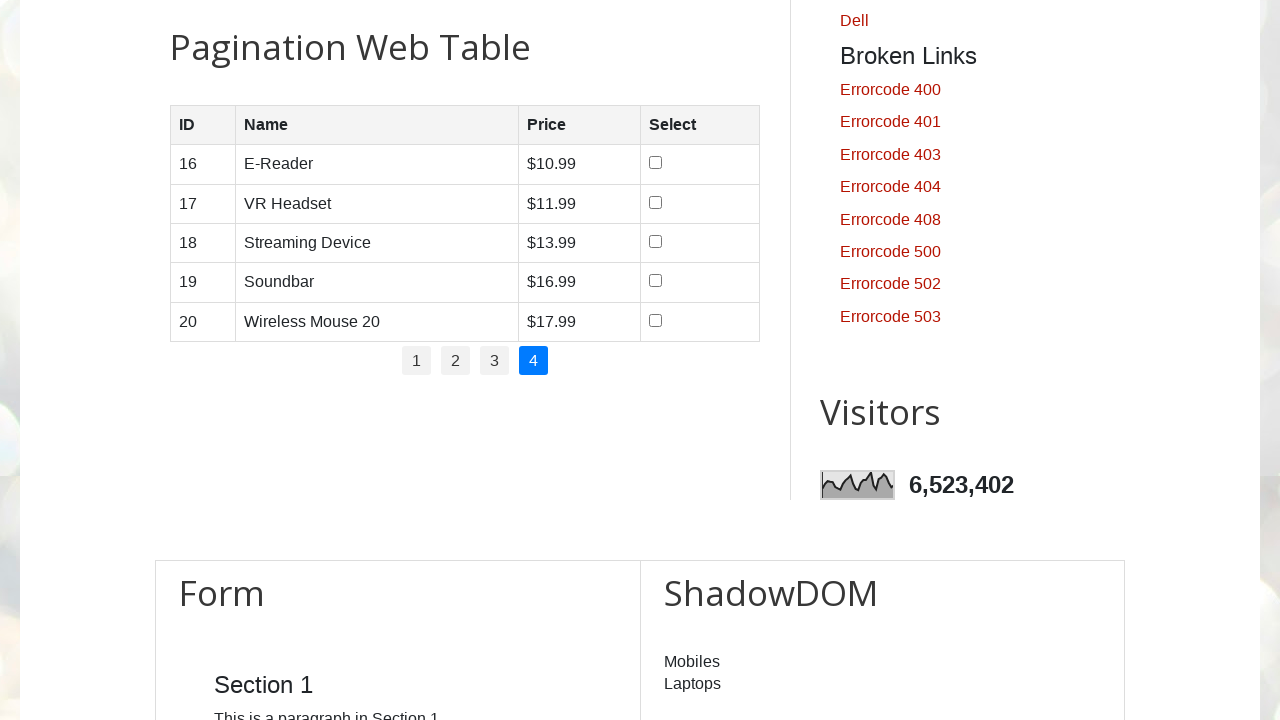